Navigates to the WYSIWYG Editor page using partial link text selector

Starting URL: https://the-internet.herokuapp.com/

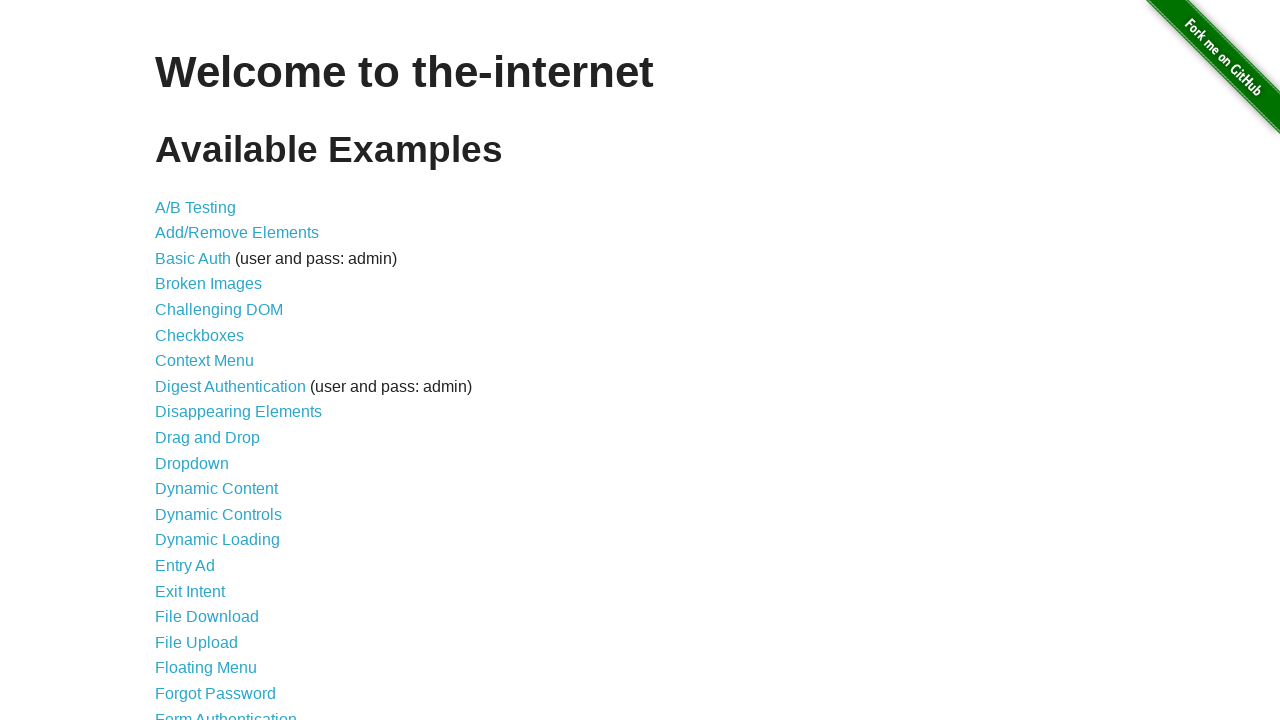

Navigated to the-internet.herokuapp.com home page
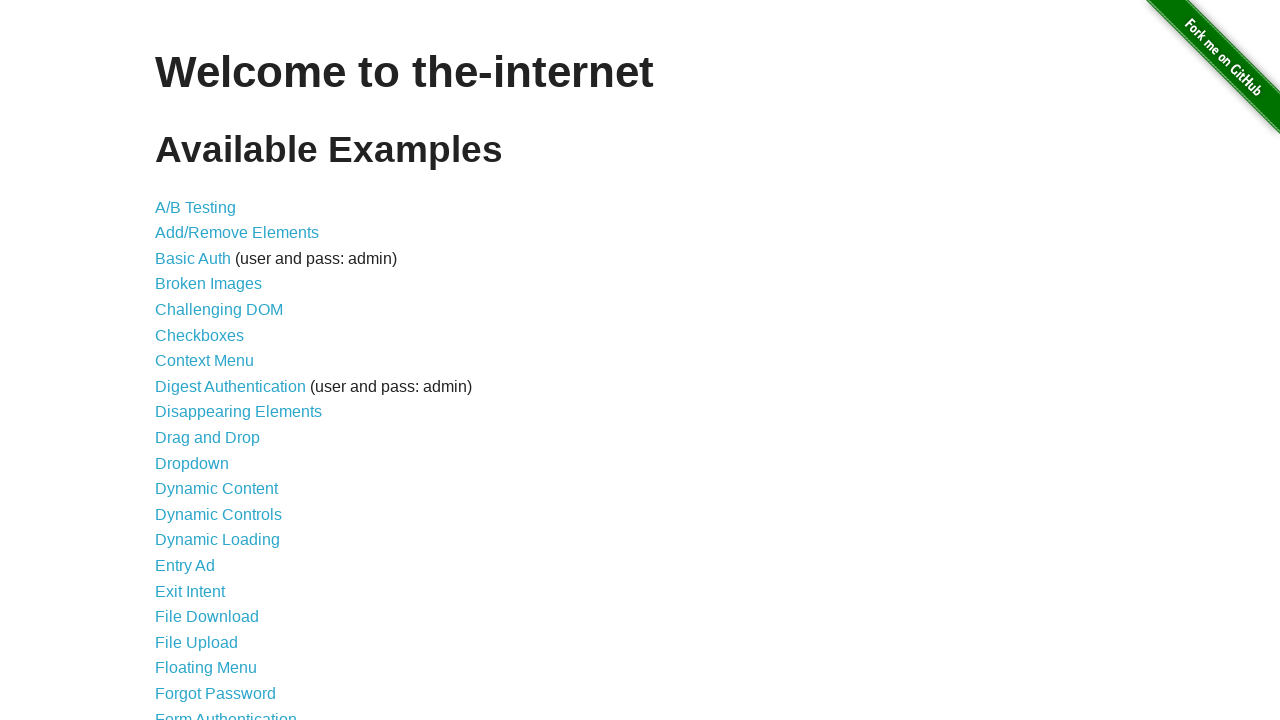

Clicked on link containing 'WYSIWYG' text using partial link text selector at (218, 651) on text=/.*WYSIWYG.*/
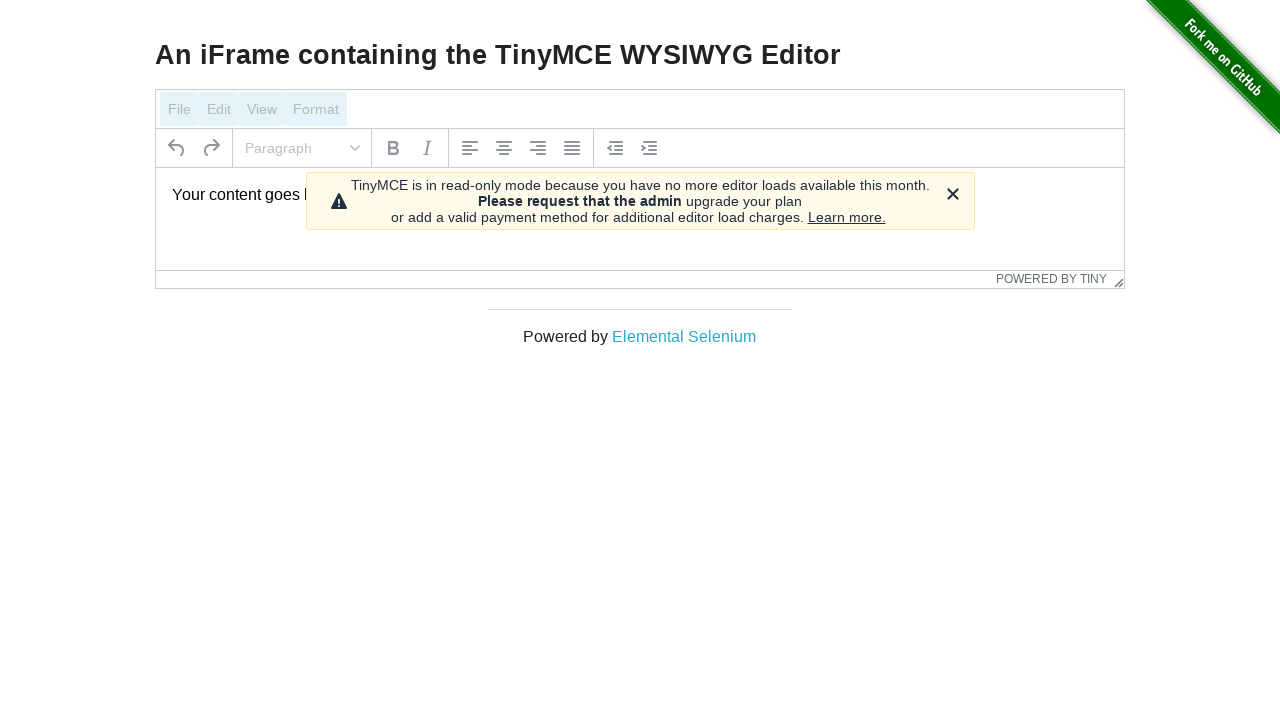

WYSIWYG Editor page loaded successfully
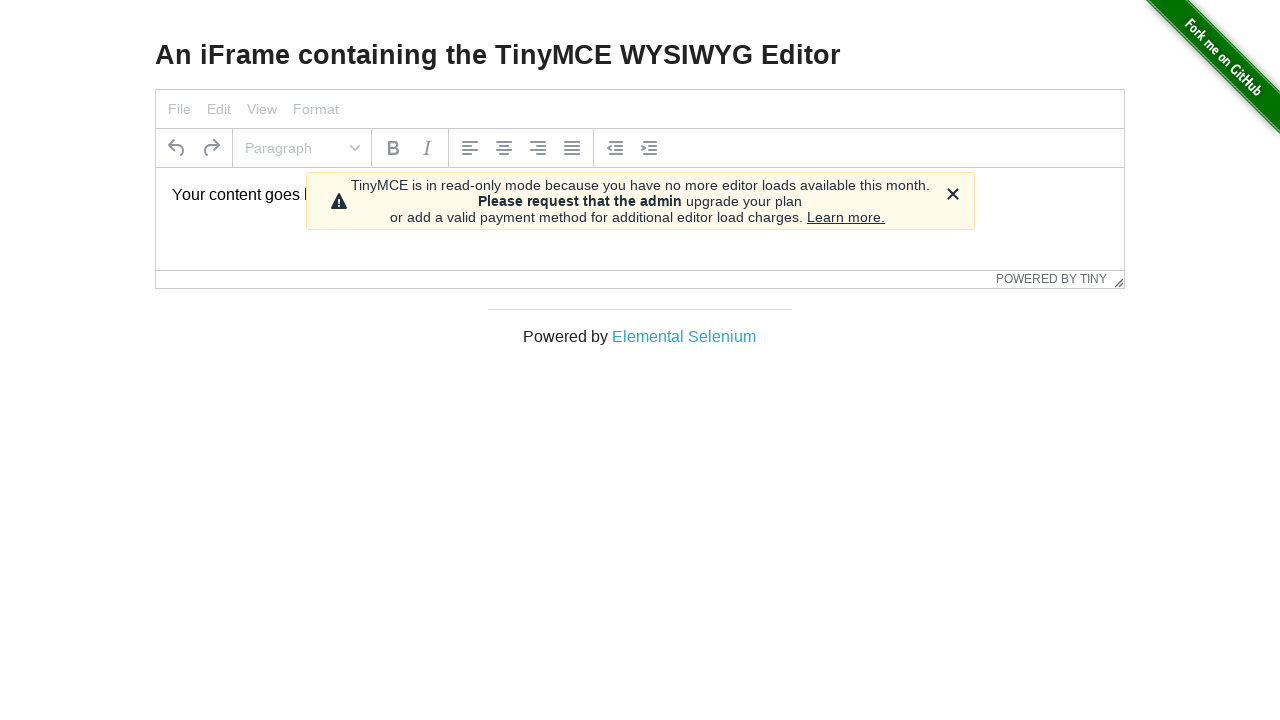

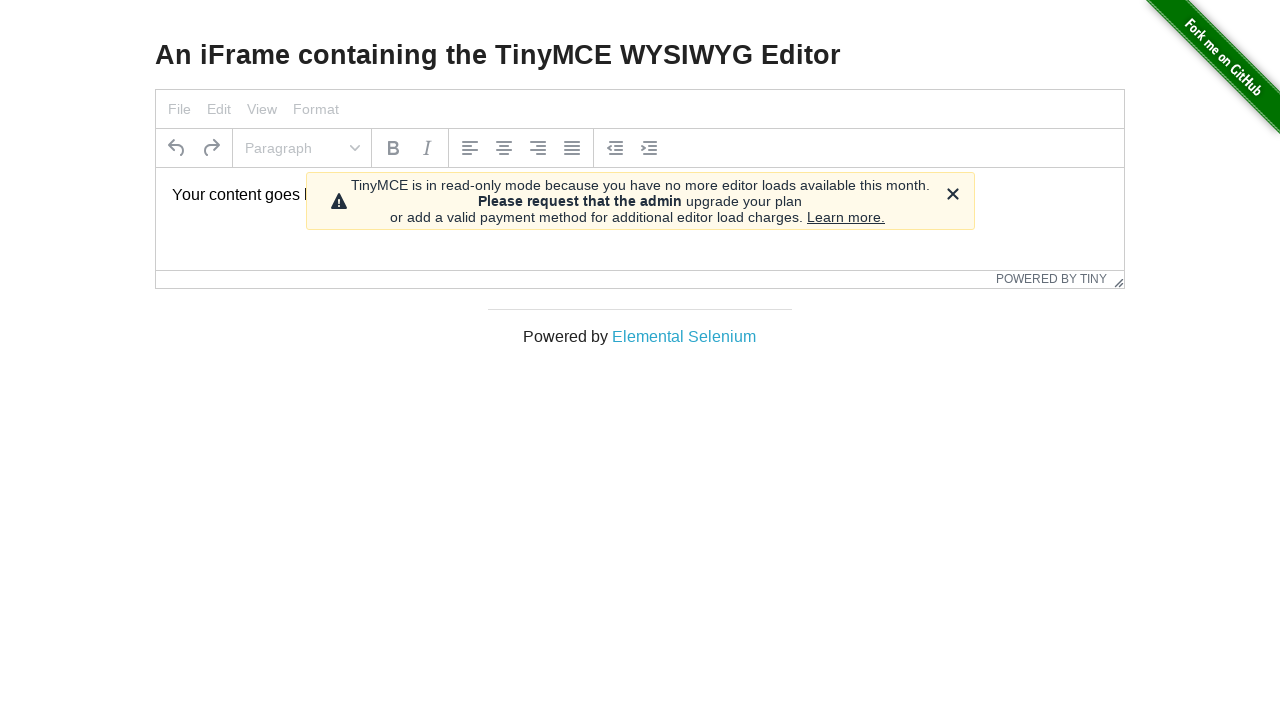